Tests that todo data persists after page reload

Starting URL: https://demo.playwright.dev/todomvc

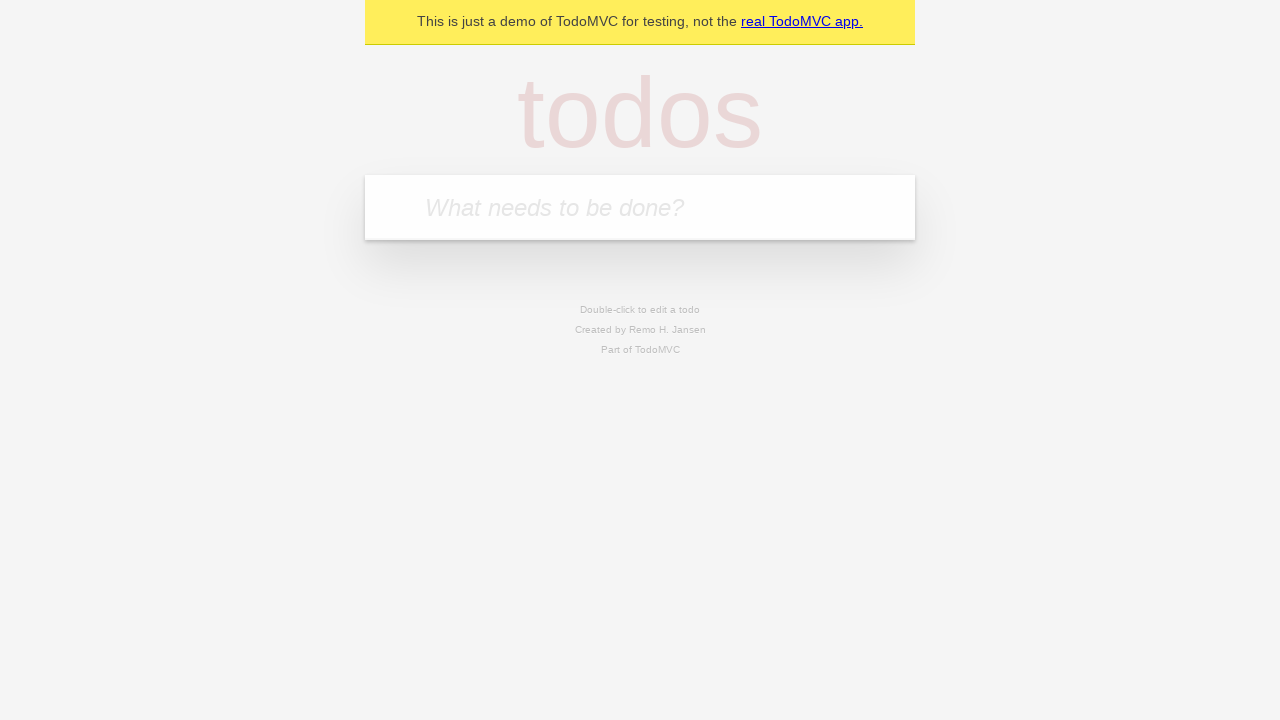

Located new todo input field
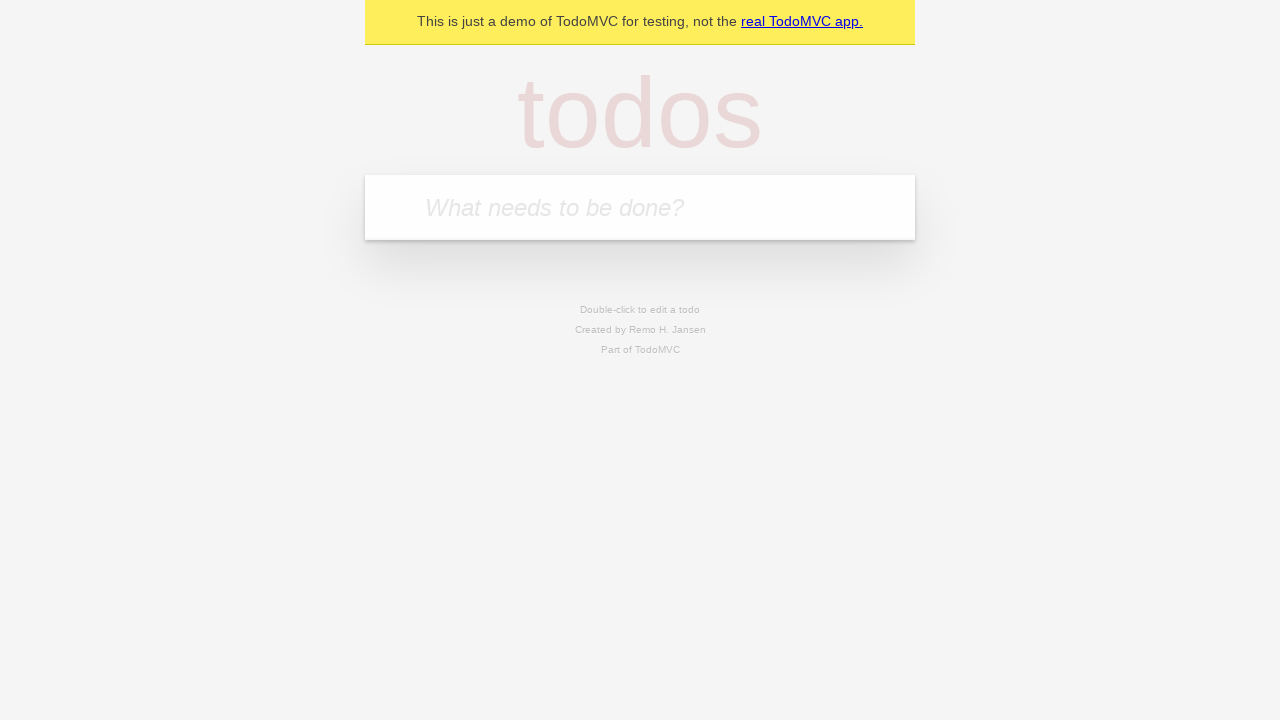

Filled todo input with 'buy some cheese' on internal:attr=[placeholder="What needs to be done?"i]
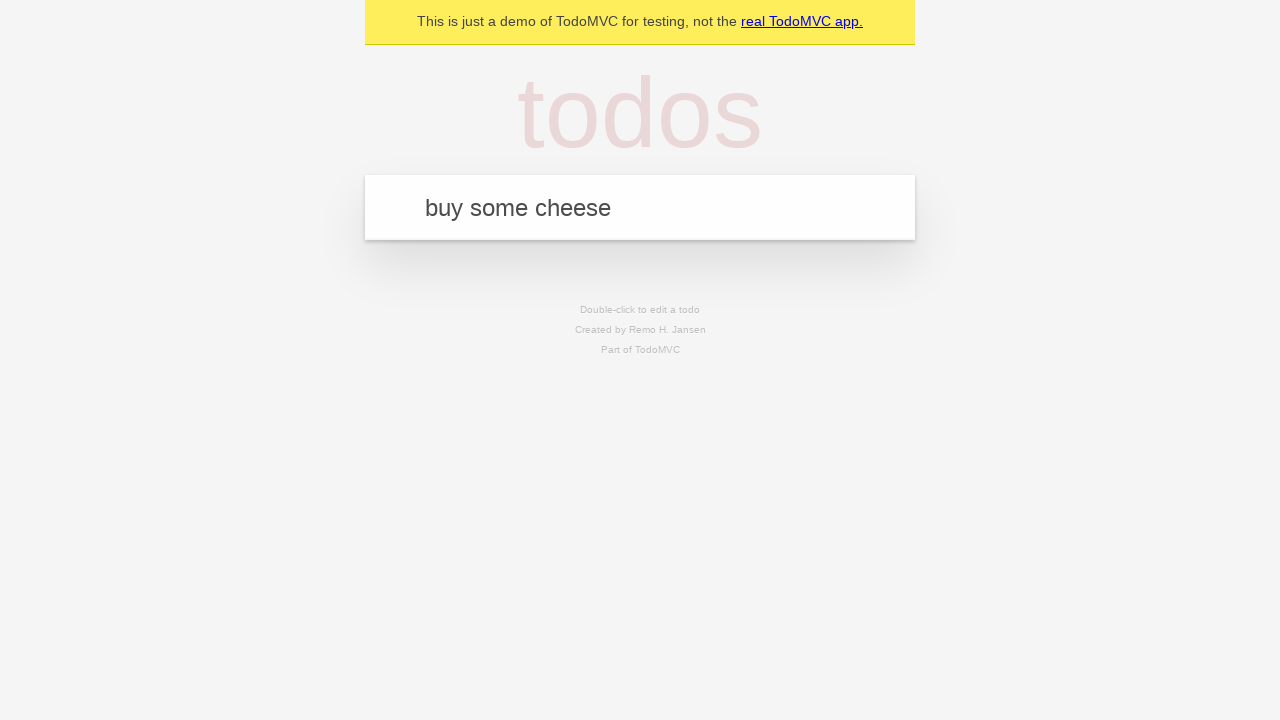

Pressed Enter to add todo 'buy some cheese' on internal:attr=[placeholder="What needs to be done?"i]
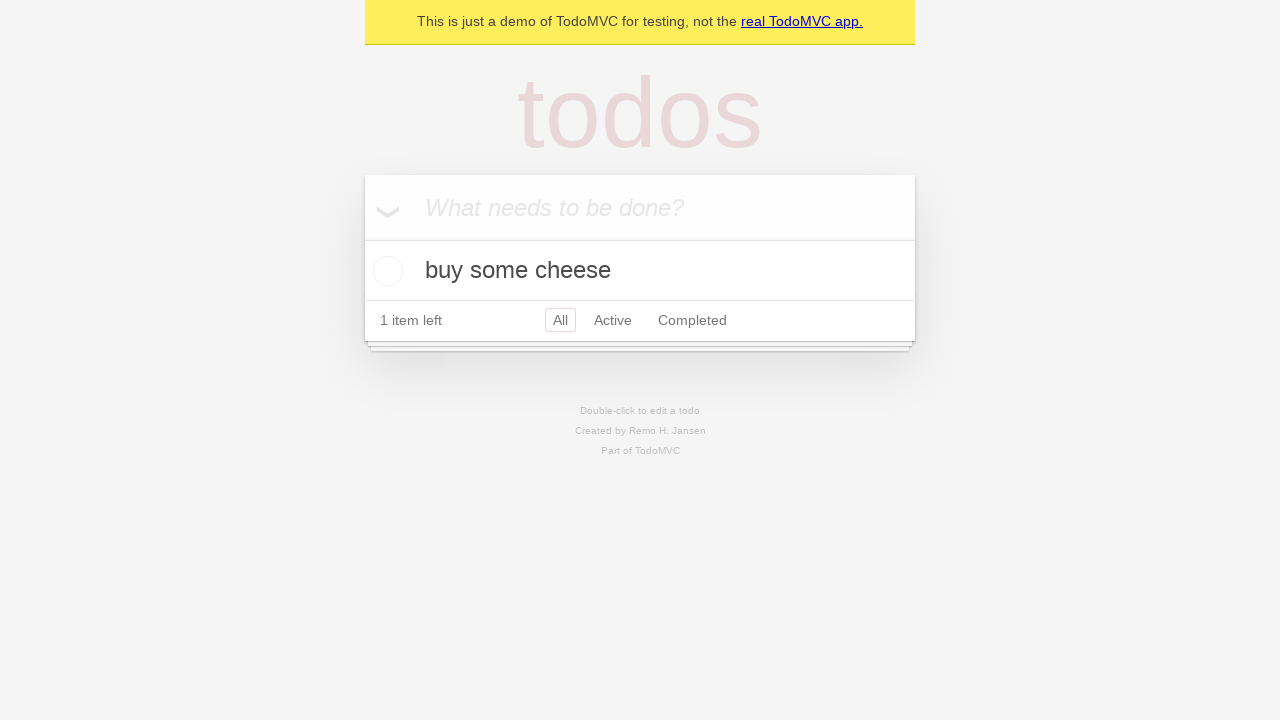

Filled todo input with 'feed the cat' on internal:attr=[placeholder="What needs to be done?"i]
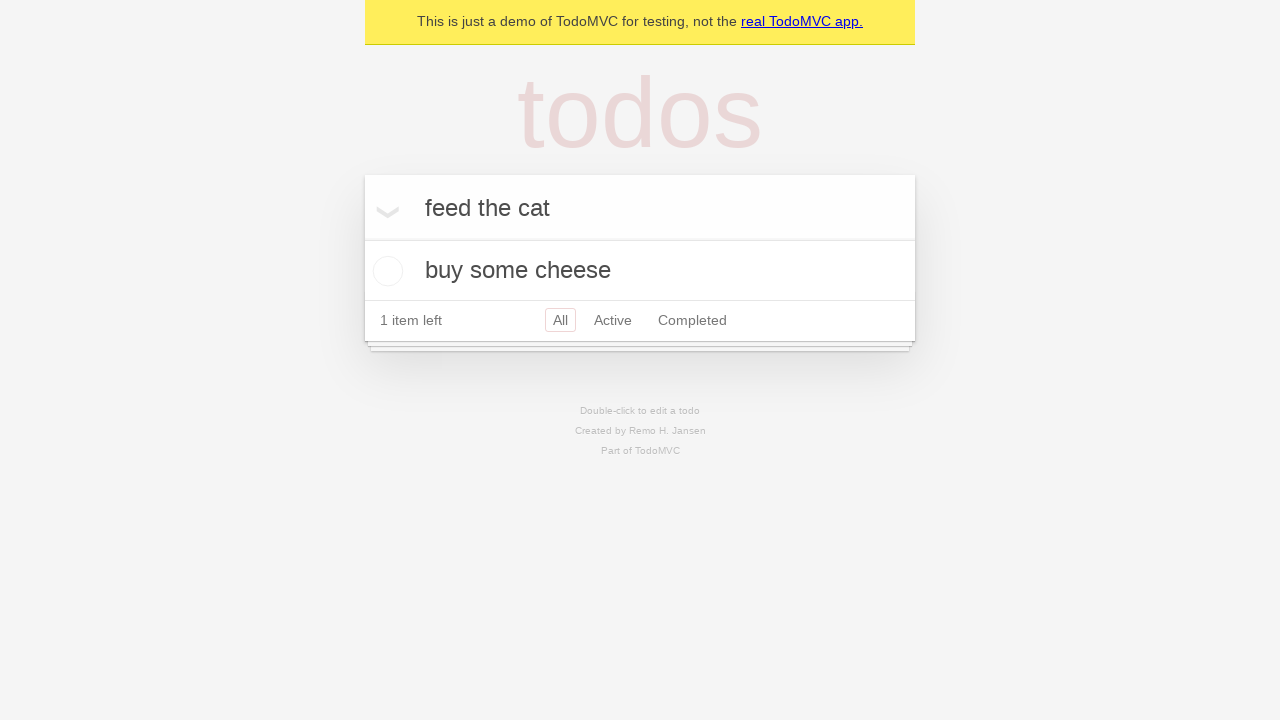

Pressed Enter to add todo 'feed the cat' on internal:attr=[placeholder="What needs to be done?"i]
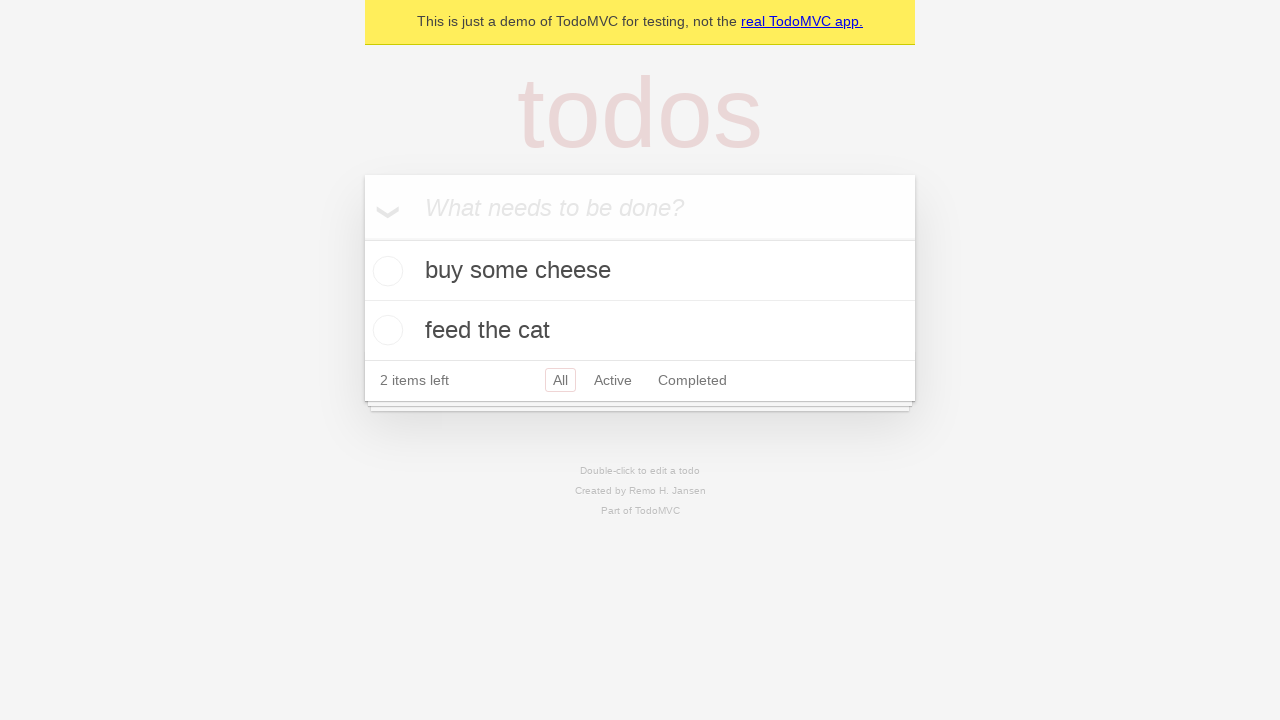

Waited for 2 todos to appear in the DOM
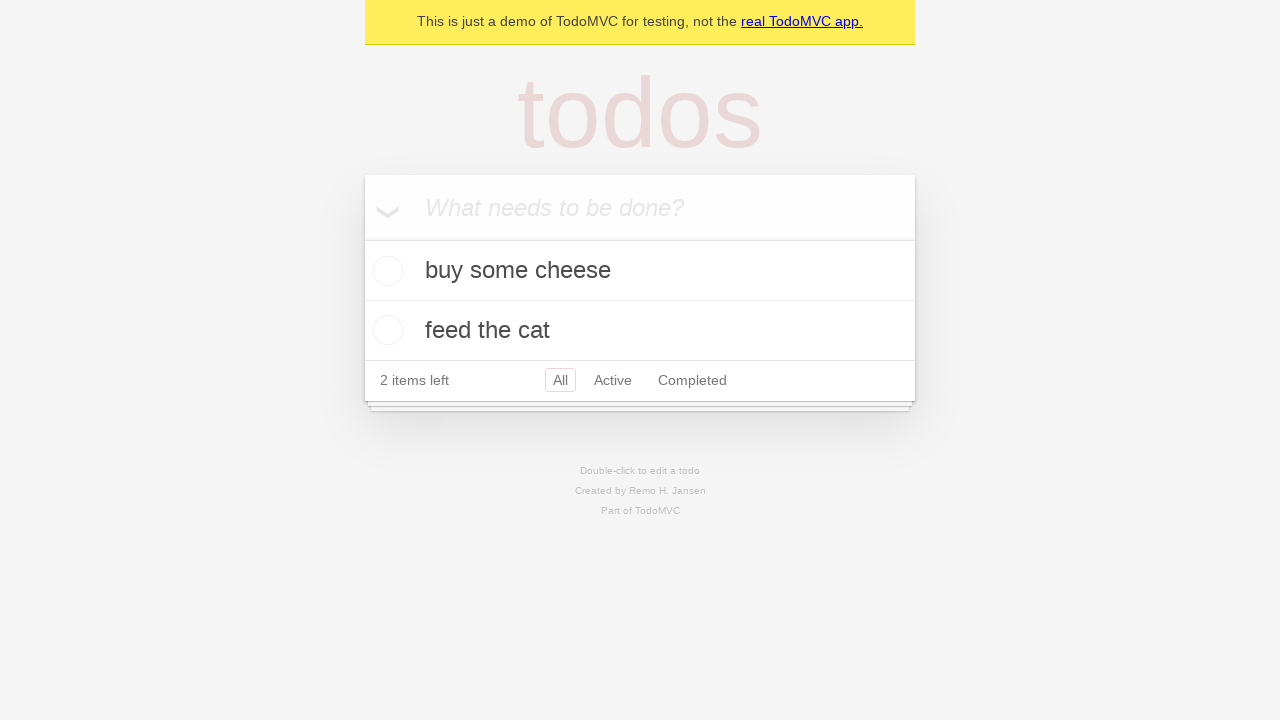

Located all todo items
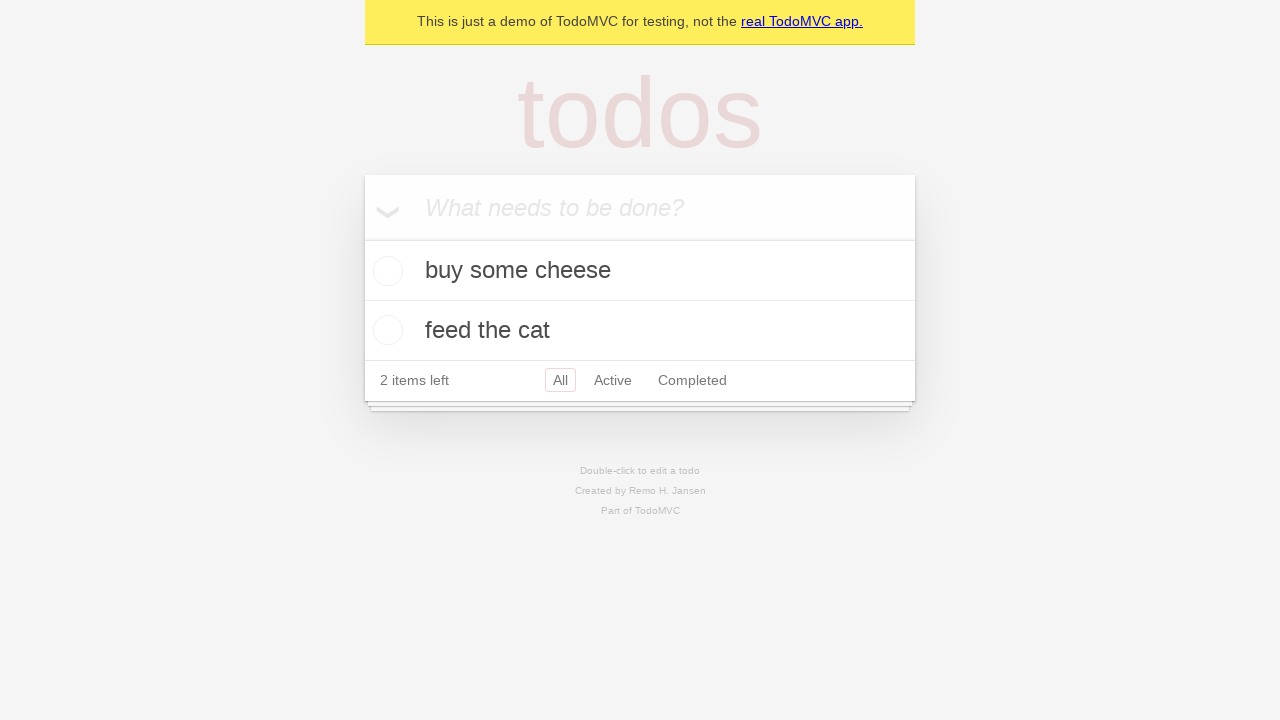

Located checkbox for first todo
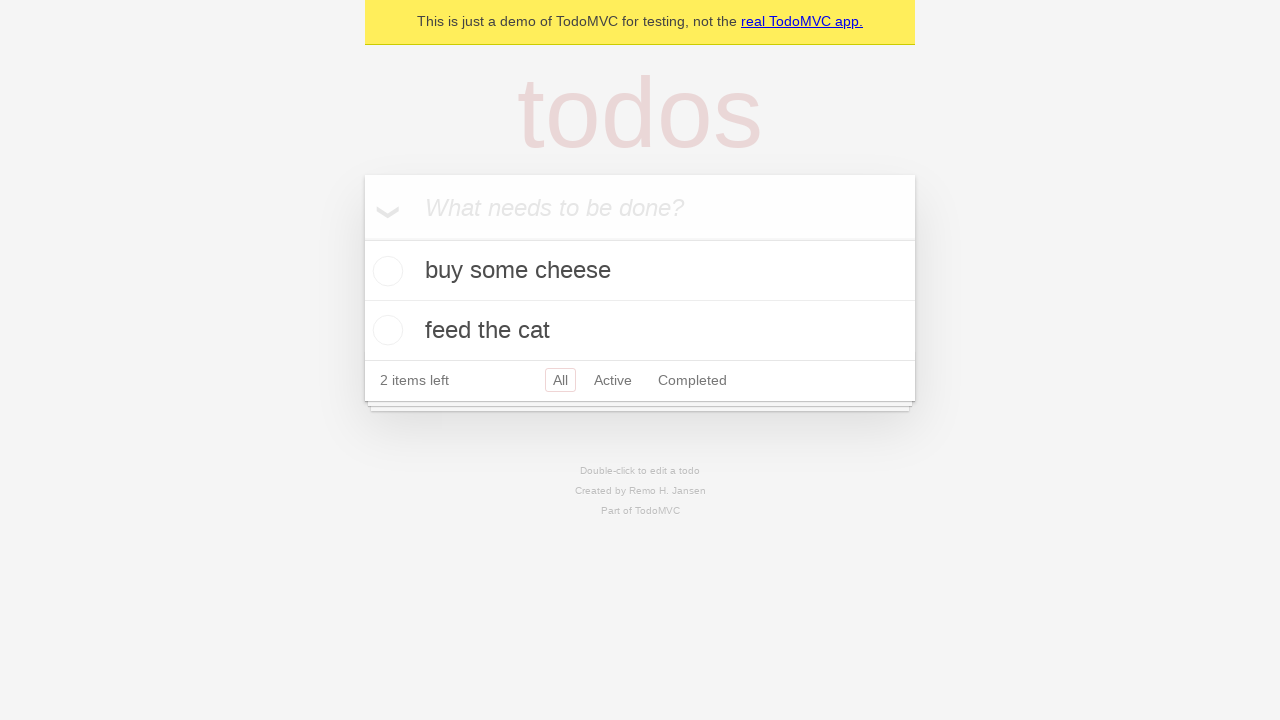

Checked the first todo at (385, 271) on internal:testid=[data-testid="todo-item"s] >> nth=0 >> internal:role=checkbox
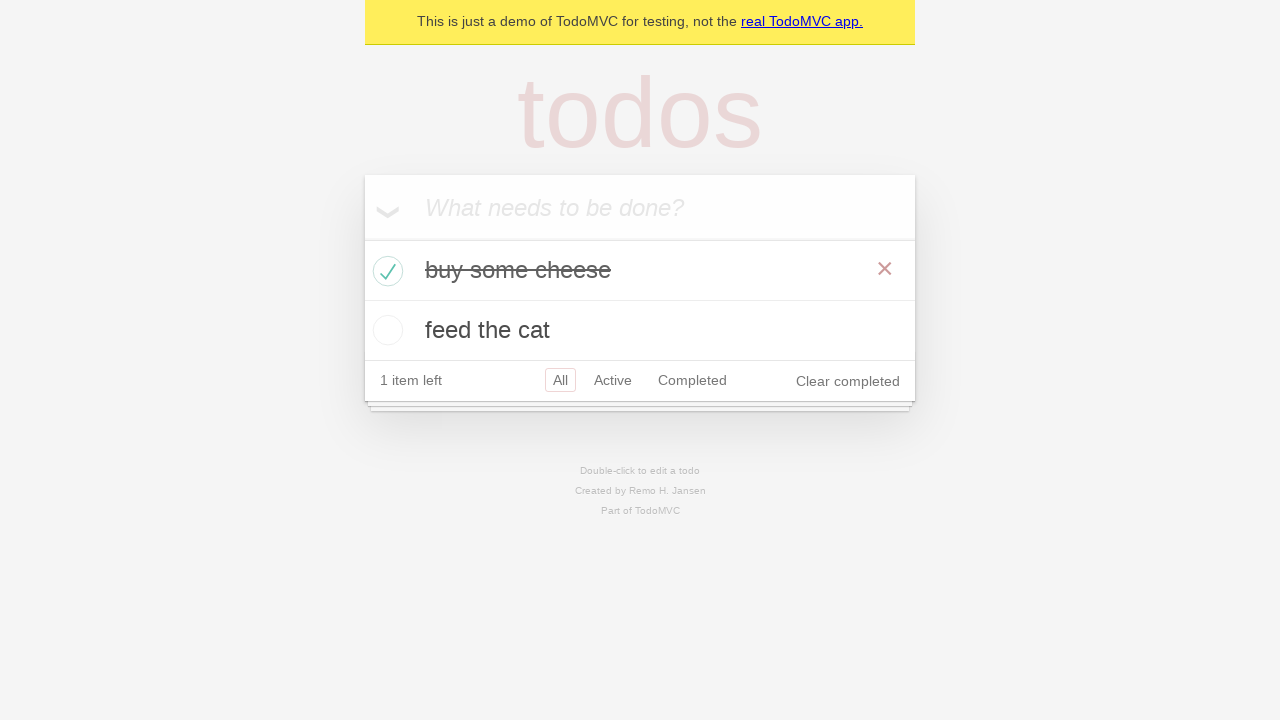

Reloaded the page to test data persistence
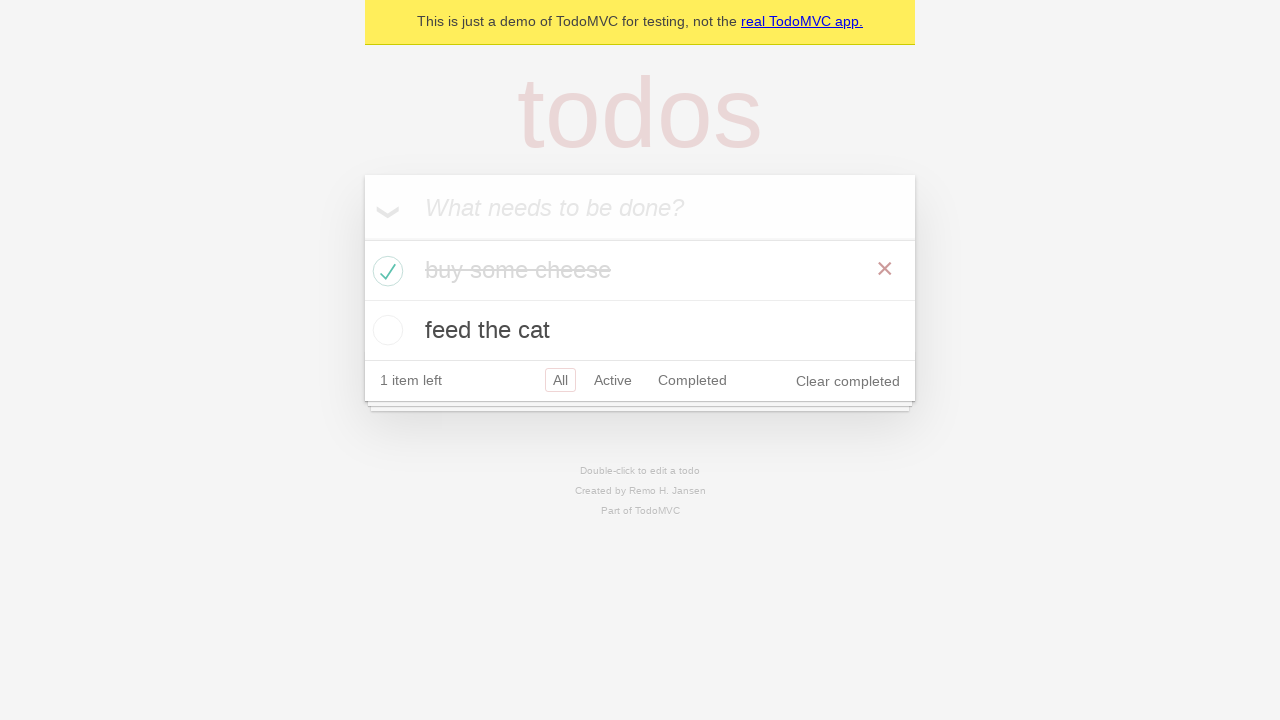

Waited for todo items to load after page reload
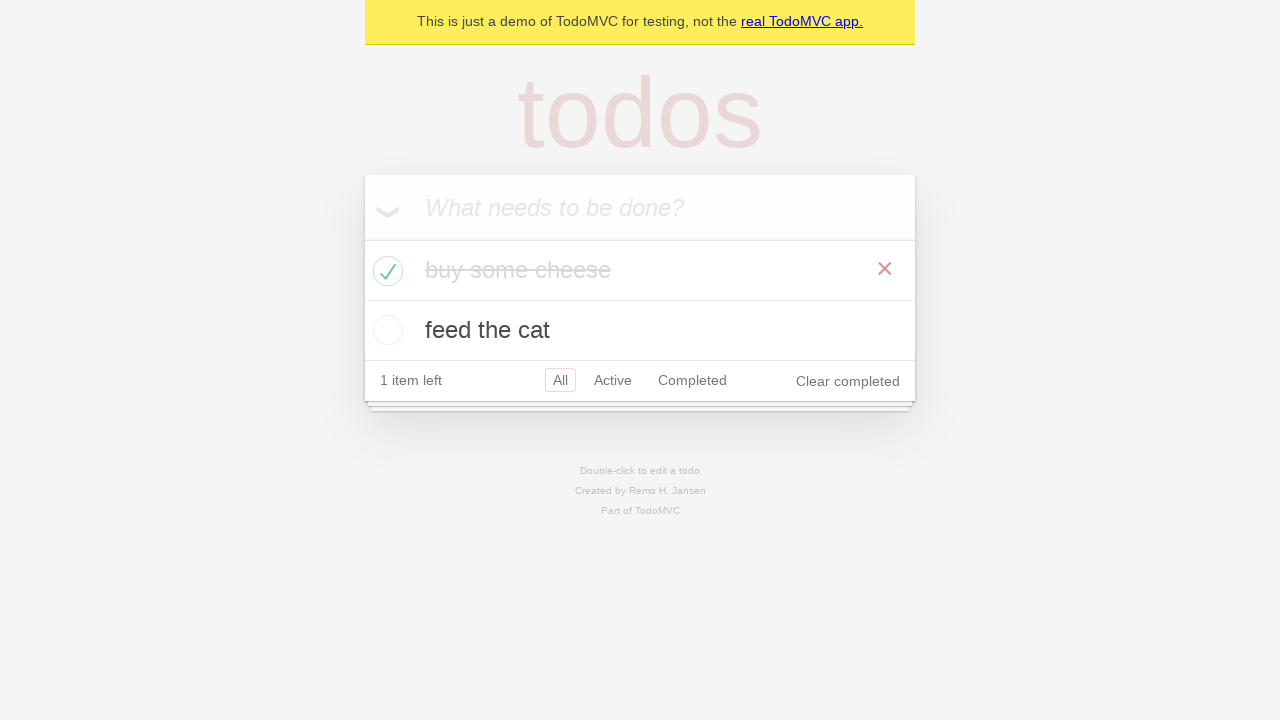

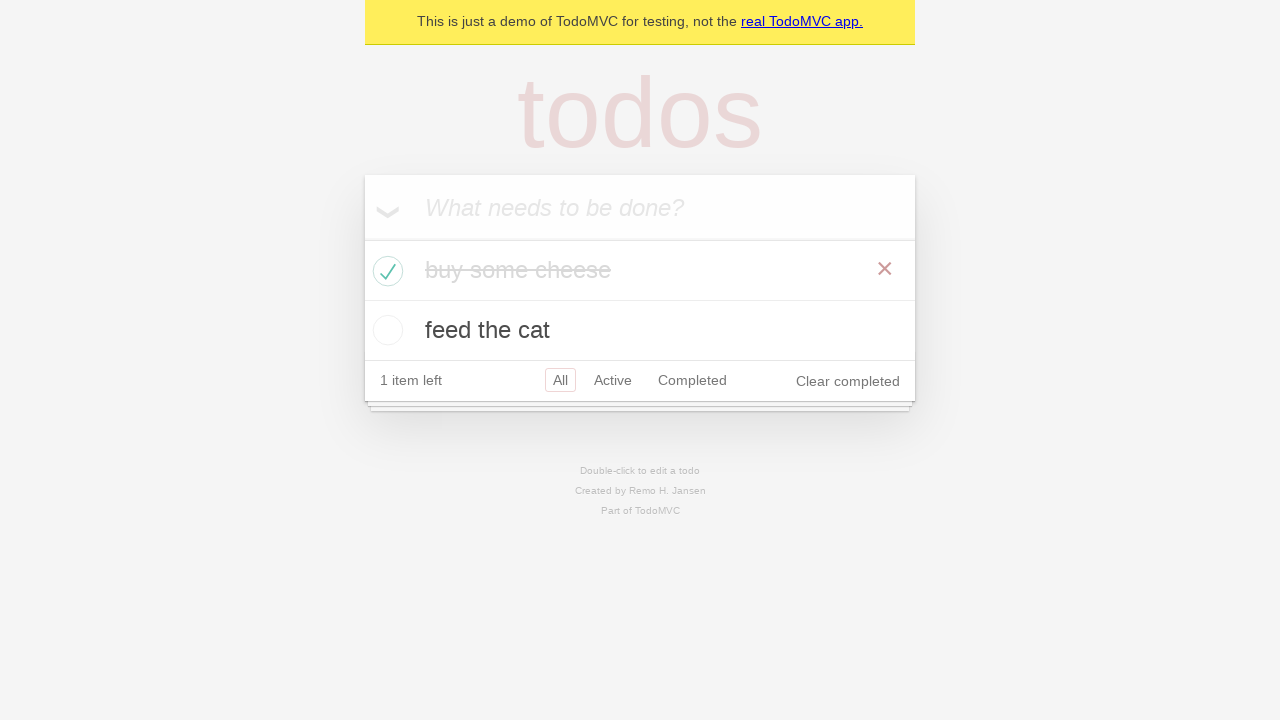